Tests dynamic loading where a new element appears in the DOM after clicking start

Starting URL: https://the-internet.herokuapp.com/

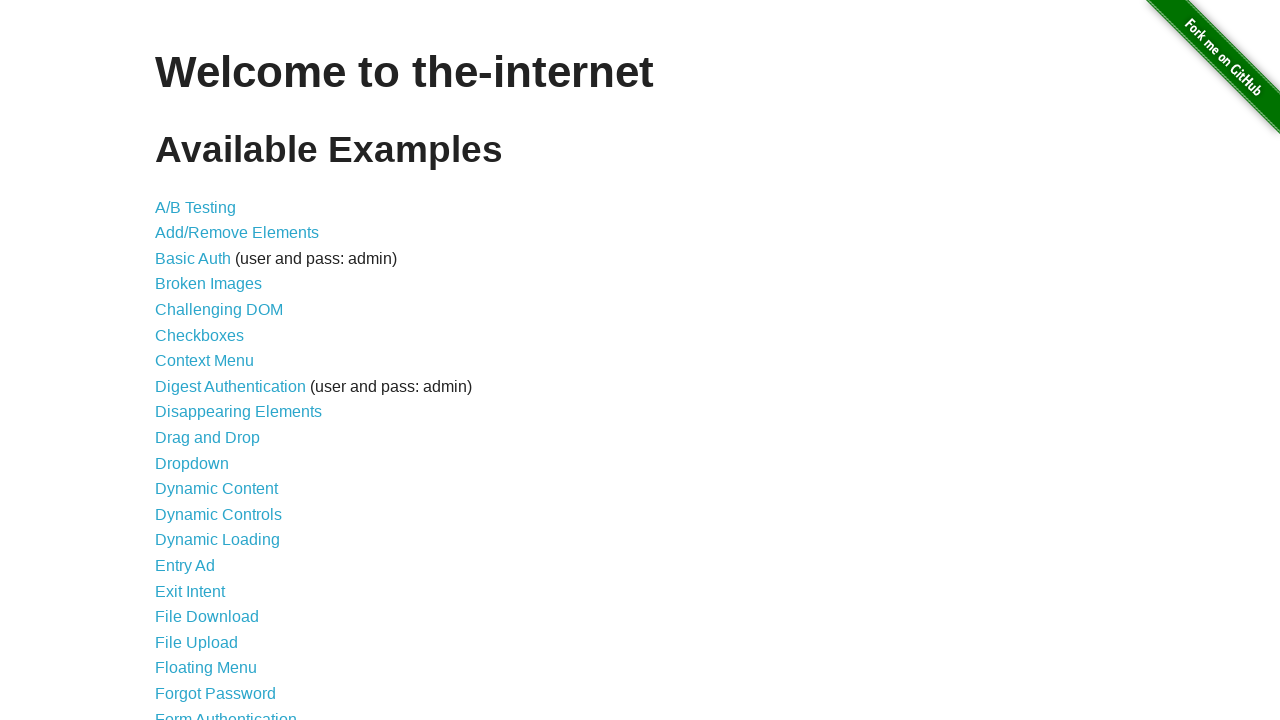

Clicked on 'Dynamic Loading' link at (218, 540) on text=Dynamic Loading
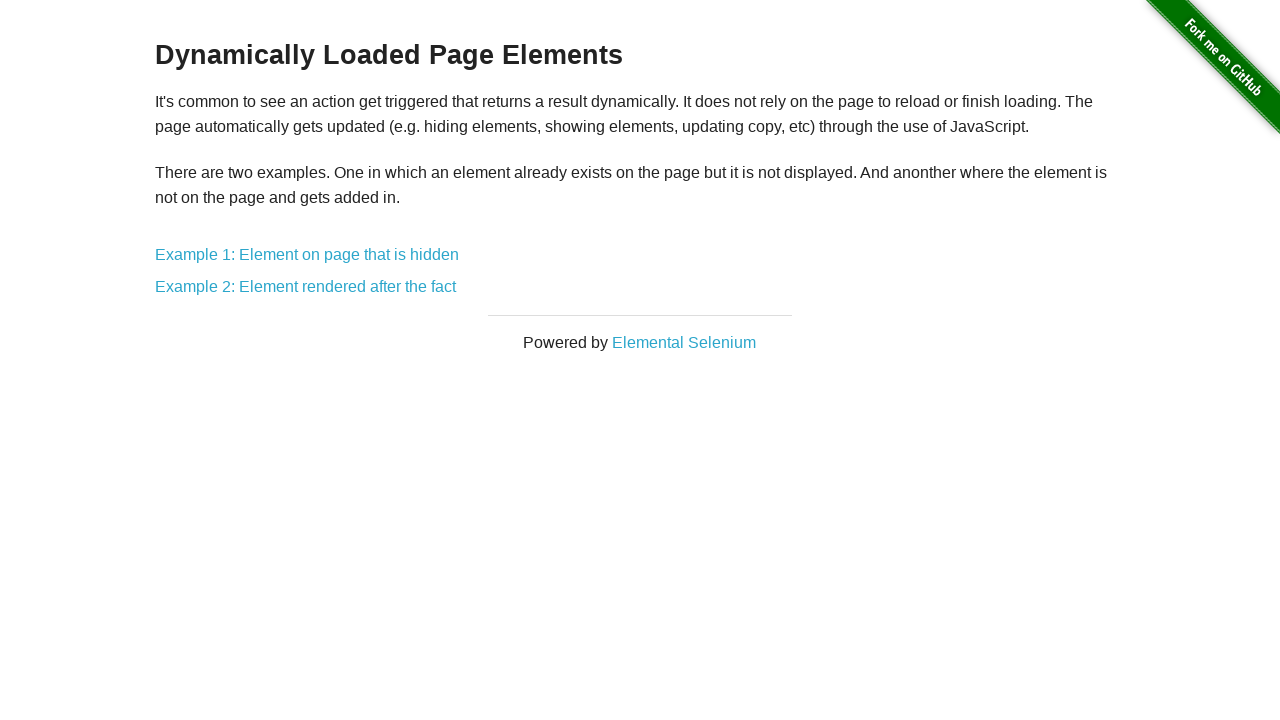

Clicked on 'Example 2' link at (306, 287) on text=Example 2
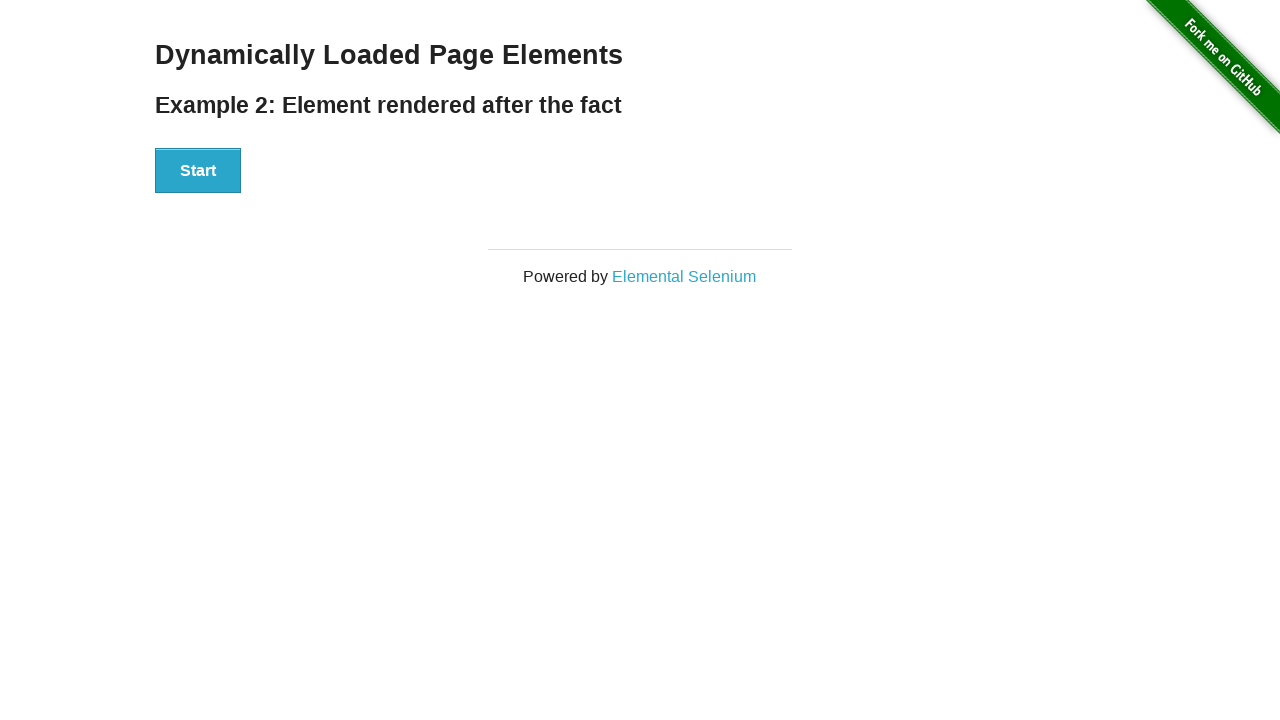

Clicked the start button to trigger dynamic loading at (198, 171) on #start > button
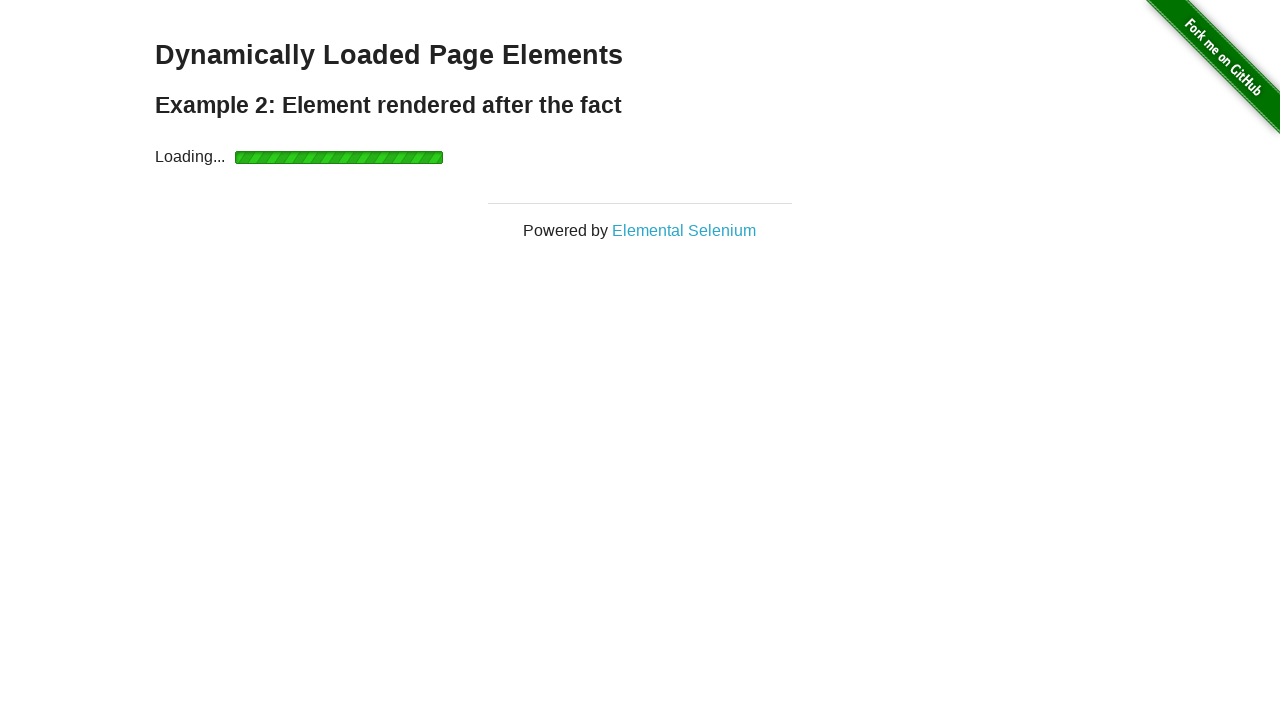

Waited for the finish element to appear in the DOM
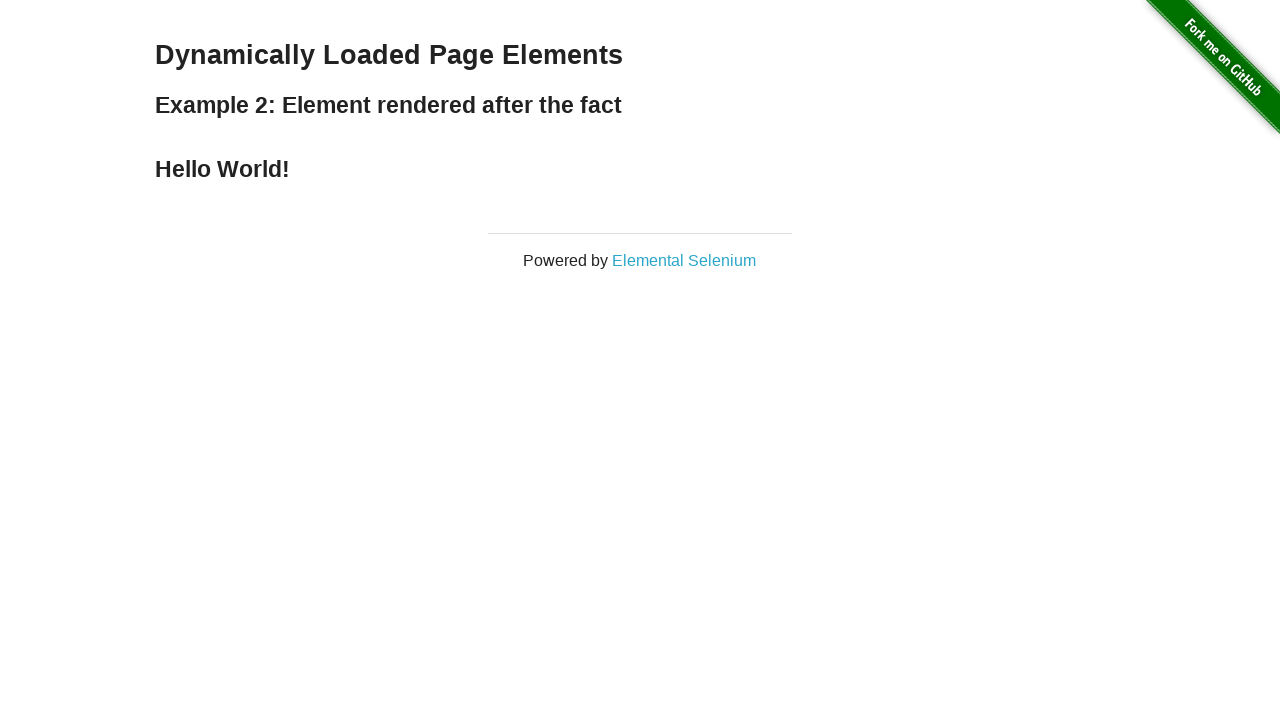

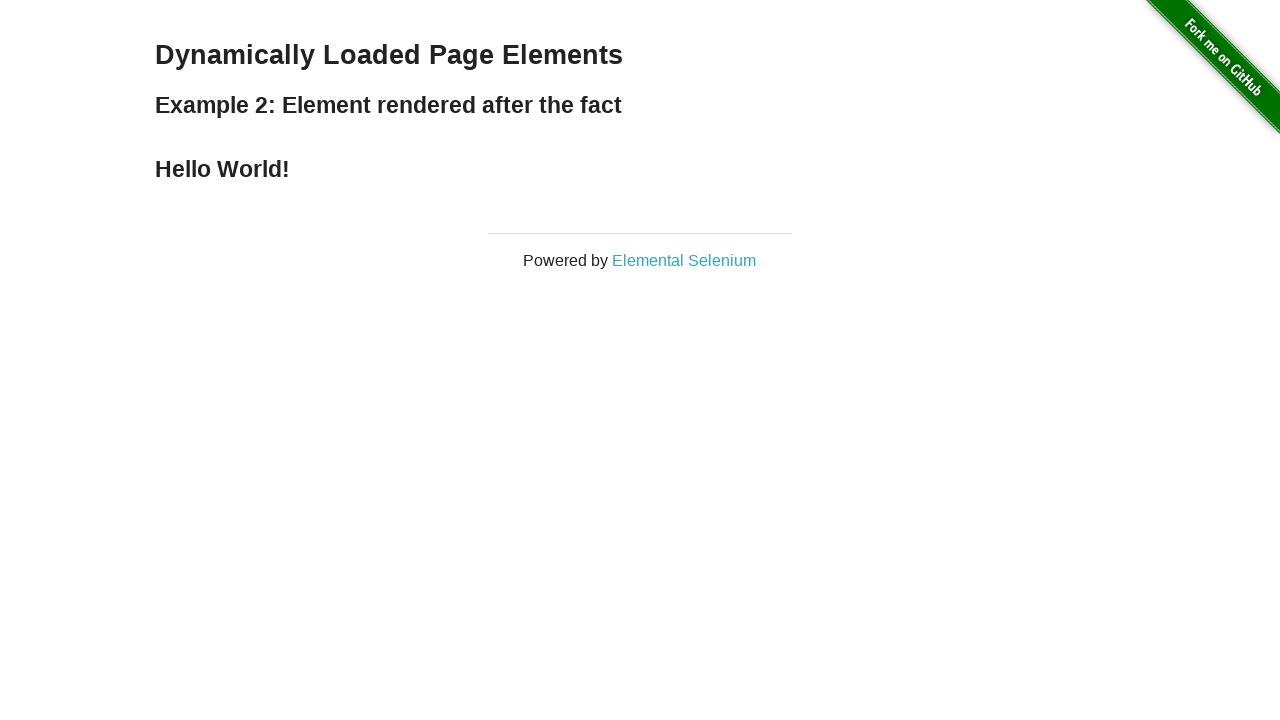